Tests selecting an option from the dropdown by its visible text and verifies the selection was successful

Starting URL: https://the-internet.herokuapp.com/dropdown

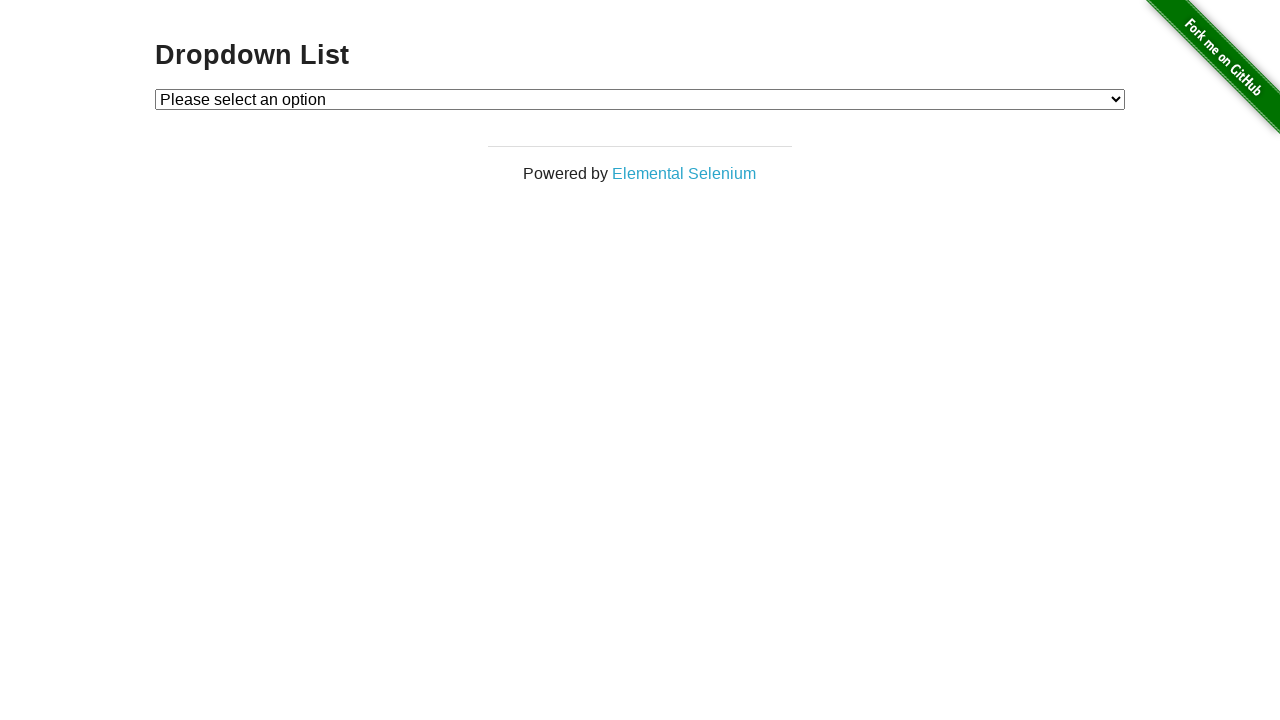

Selected 'Option 1' from dropdown by visible text on #dropdown
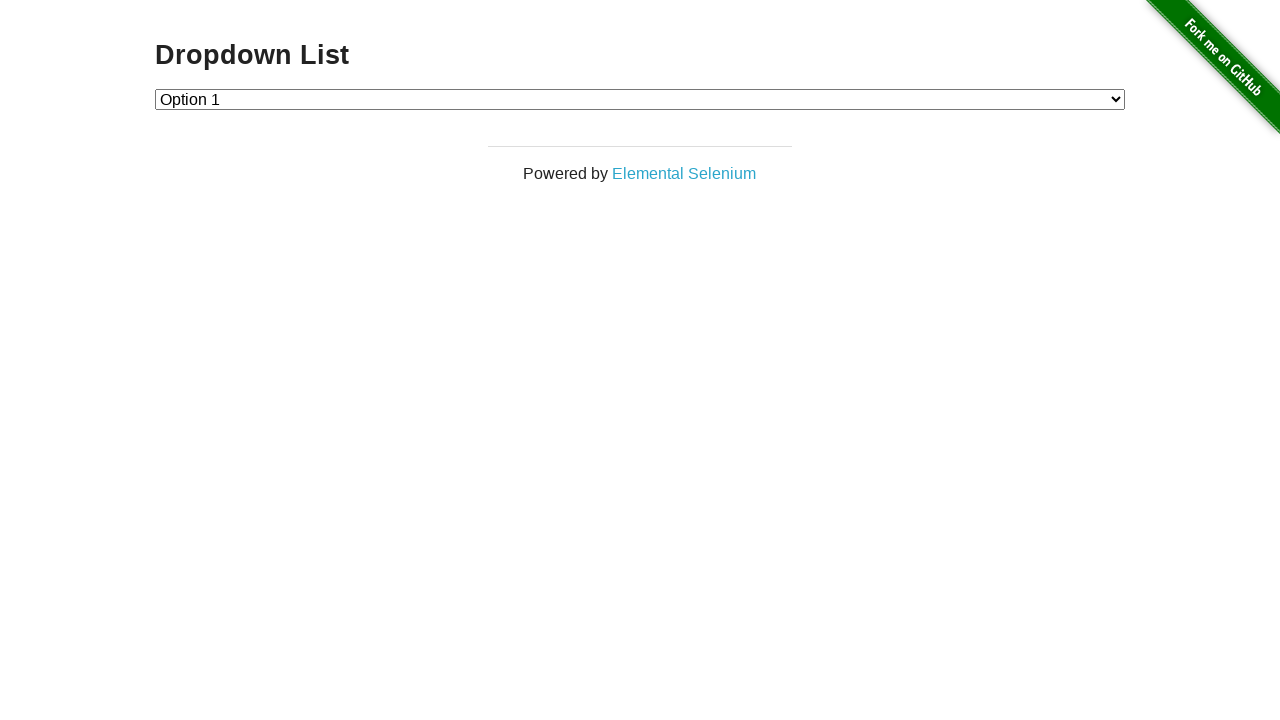

Retrieved selected option value from dropdown
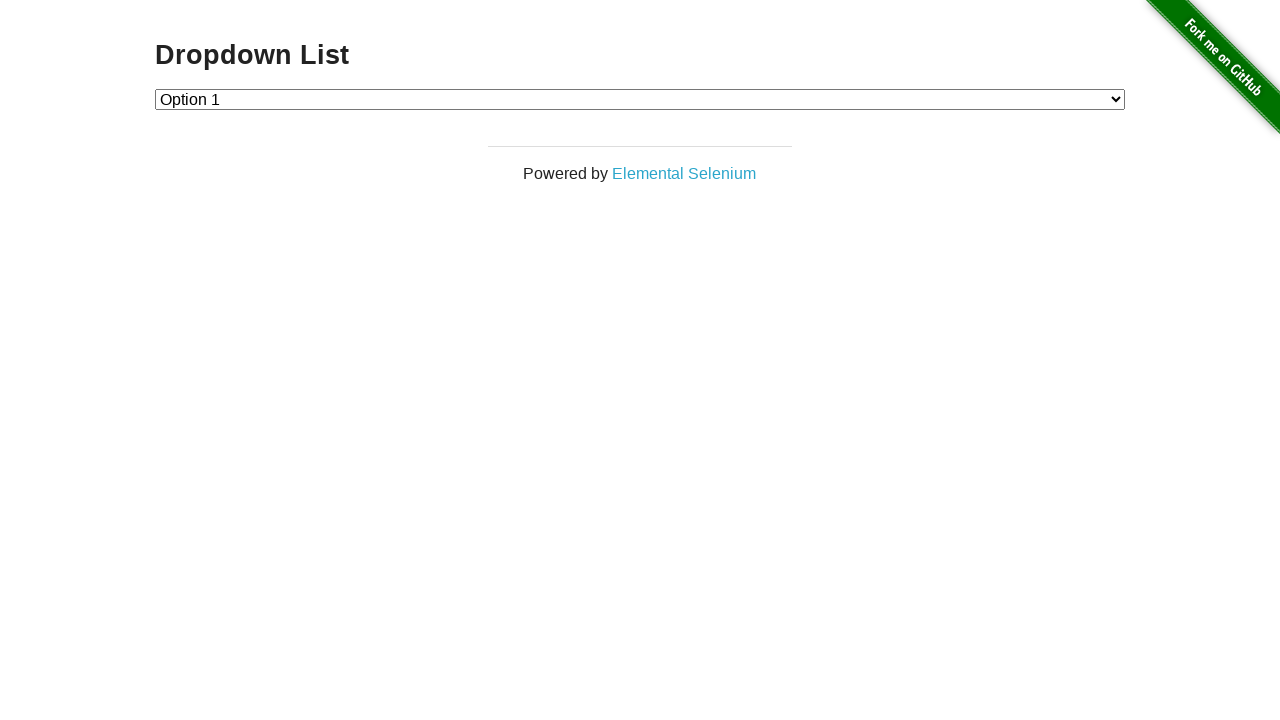

Verified selected option value equals '1'
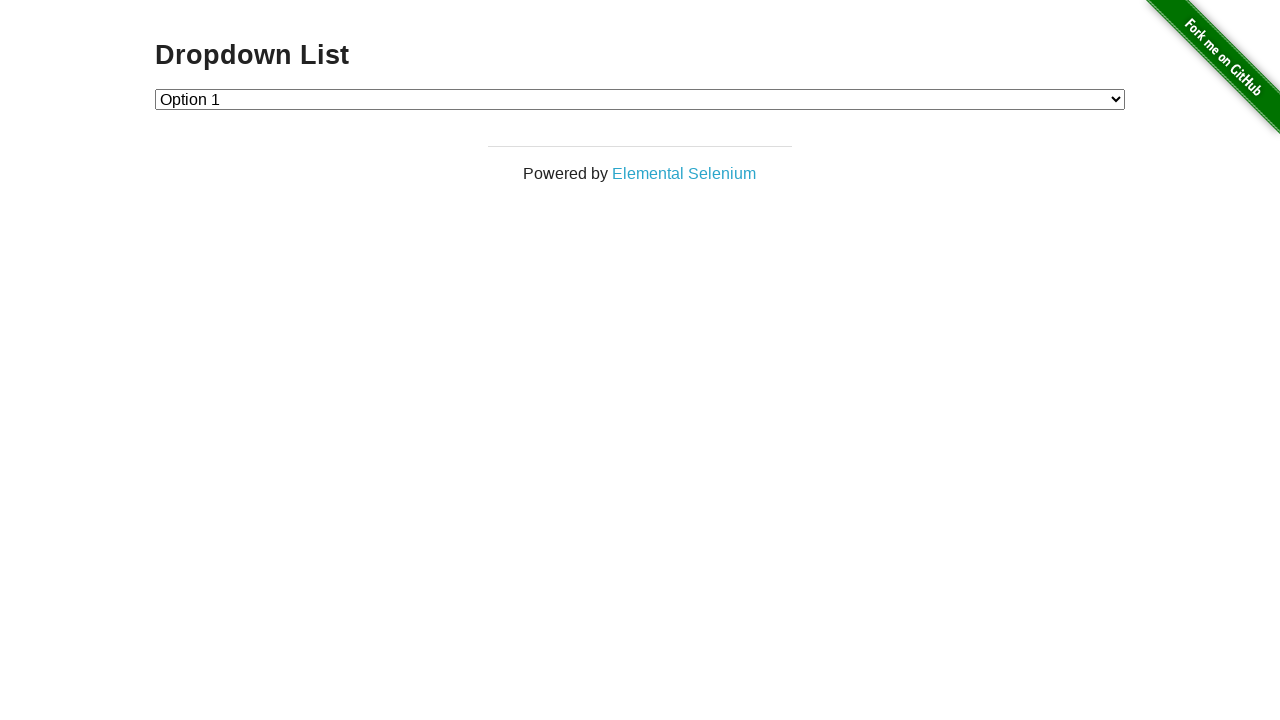

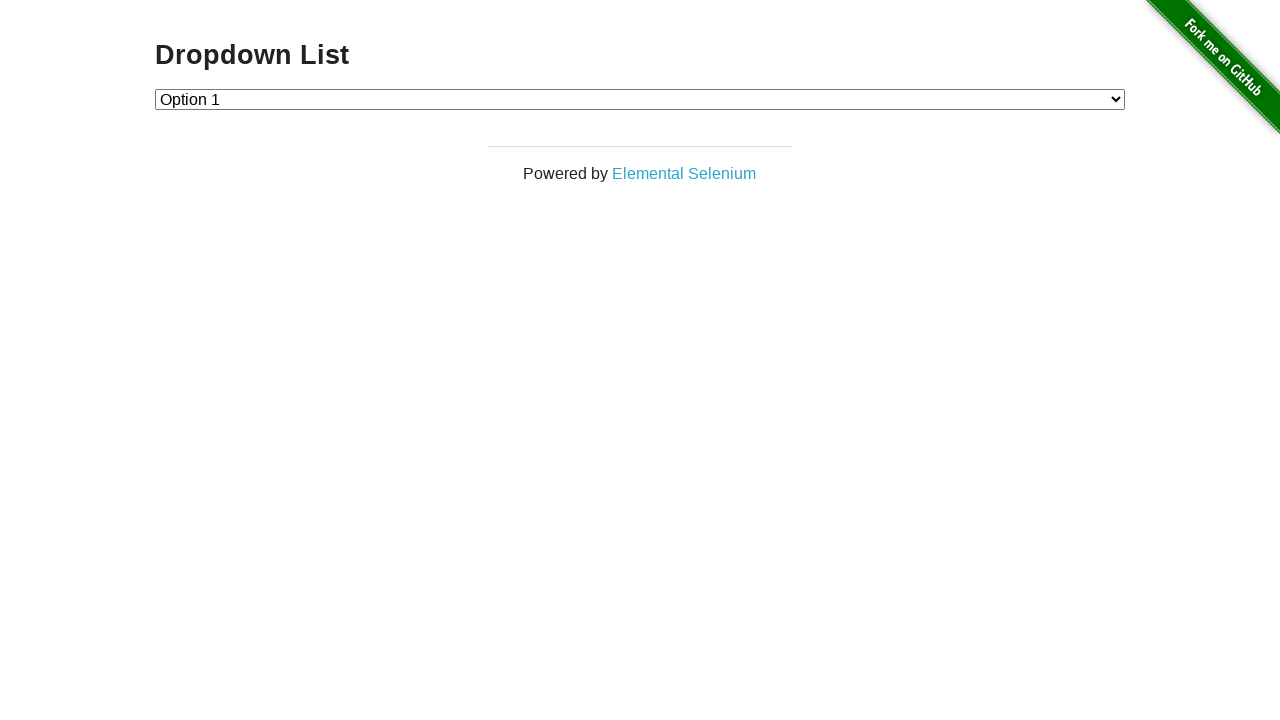